Tests ActionChains mouse movement functionality by moving the cursor to specific coordinates on GeeksforGeeks, then navigates to a test automation practice site and performs another cursor movement.

Starting URL: https://www.geeksforgeeks.org/

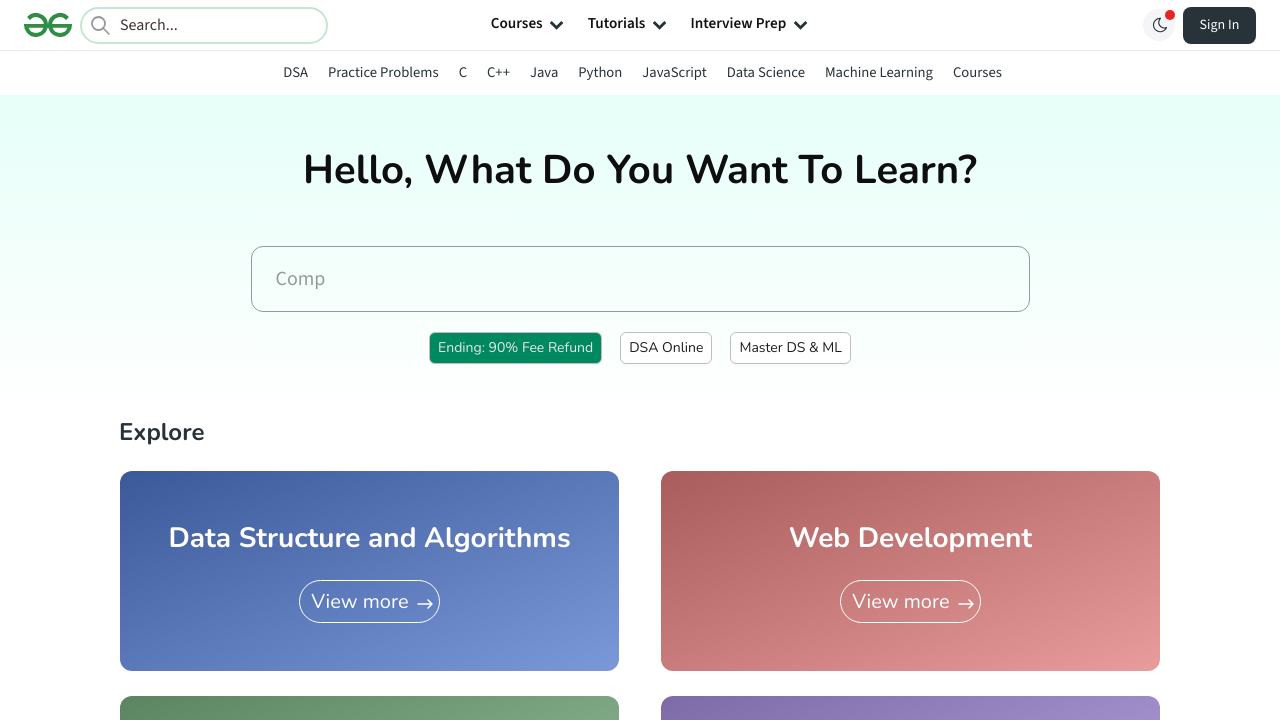

Moved mouse cursor to coordinates (1400, 1200) on GeeksforGeeks page at (1400, 1200)
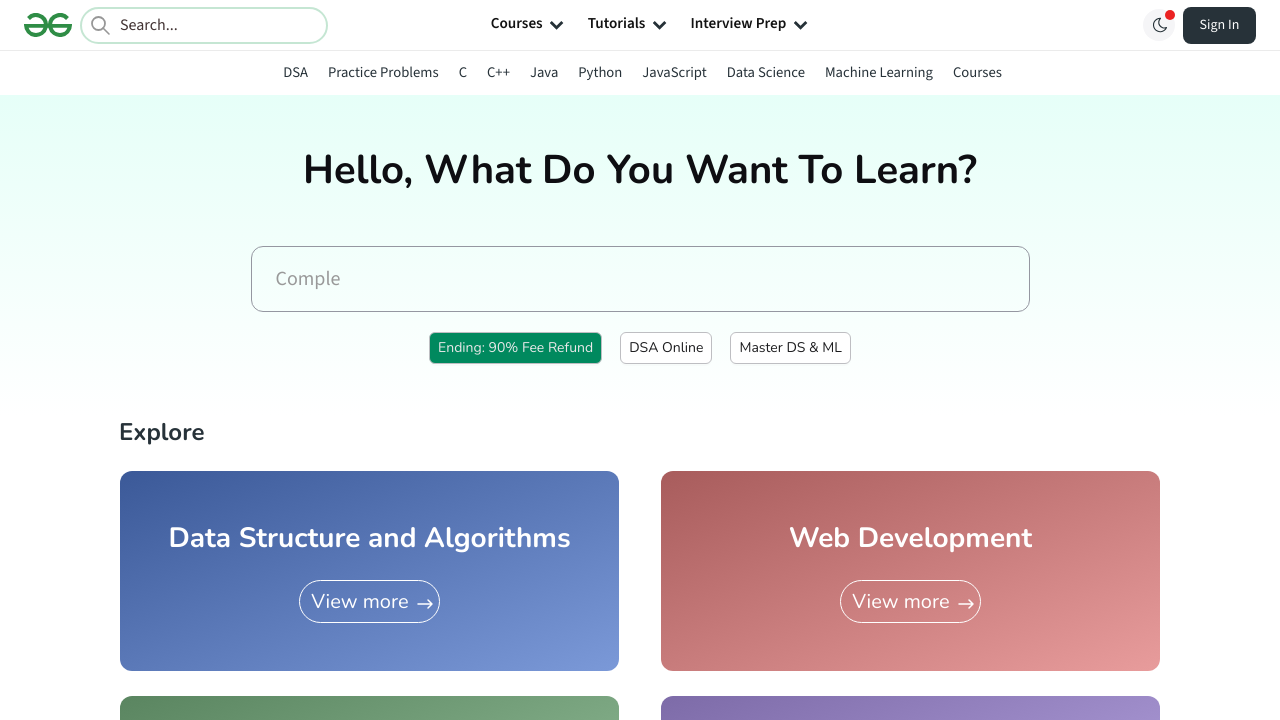

Navigated to test automation practice site
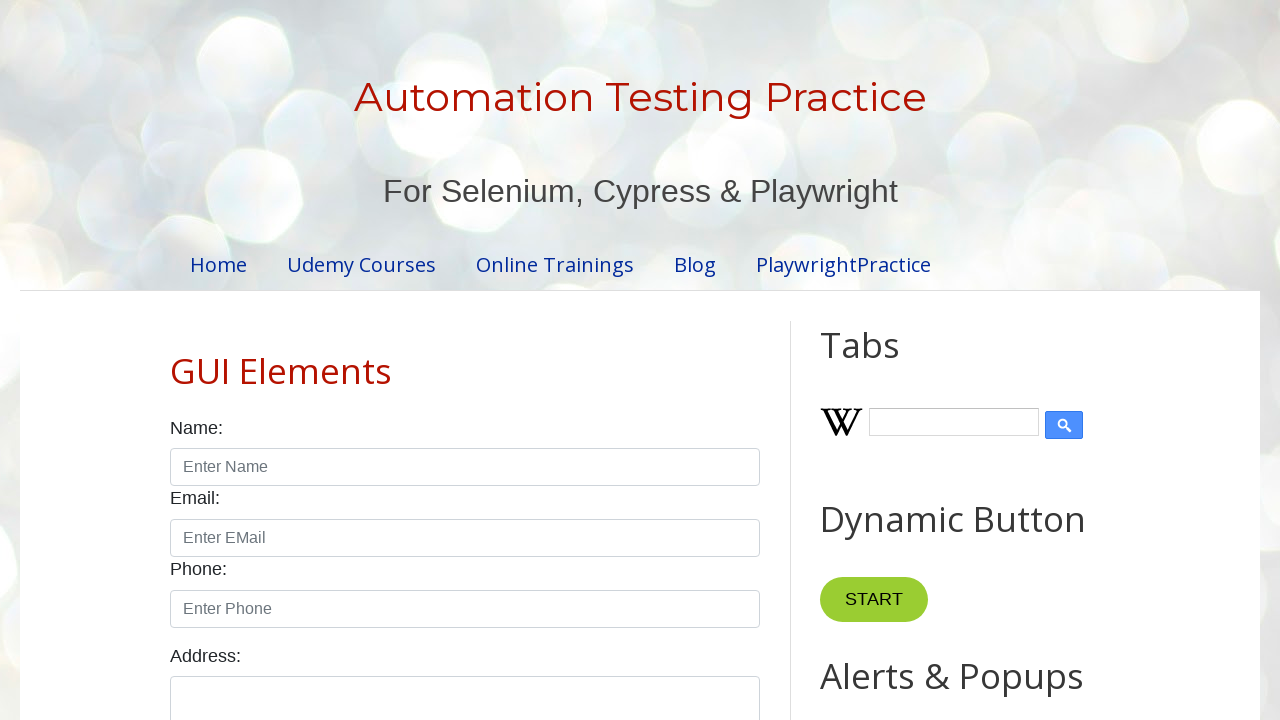

Waited for page DOM content to load
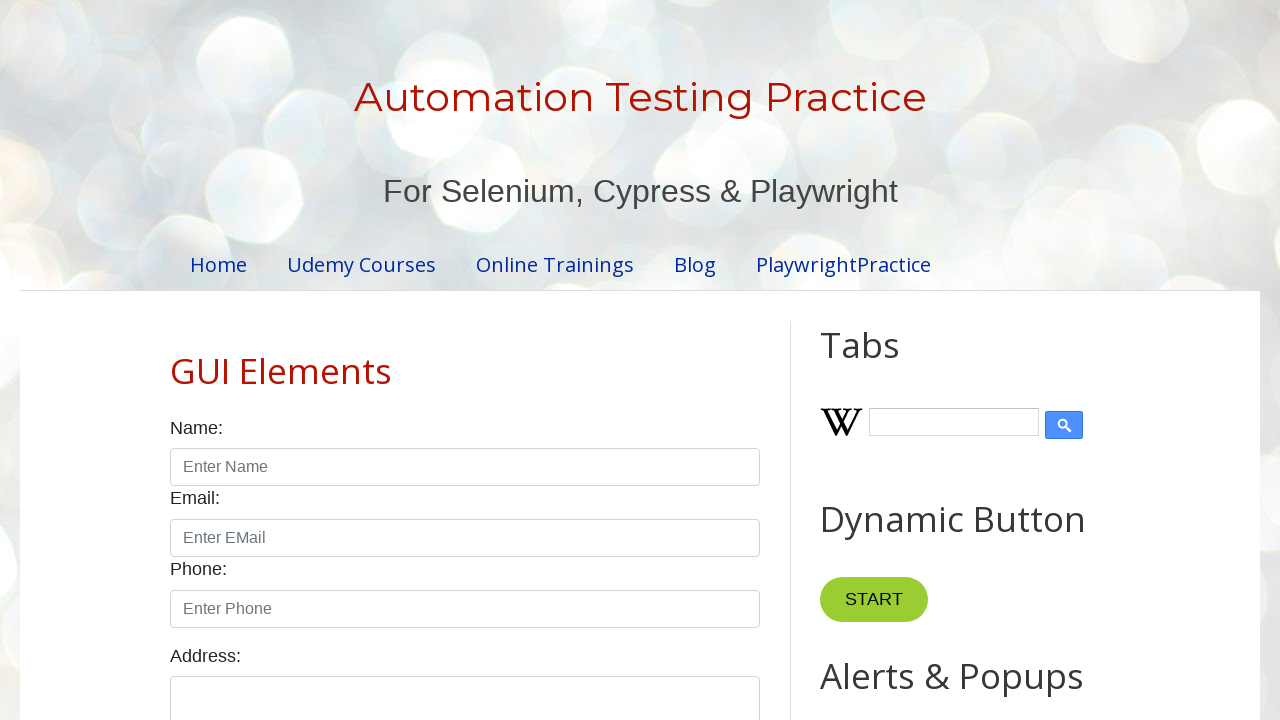

Moved mouse cursor to coordinates (200, 200) on test automation practice site at (200, 200)
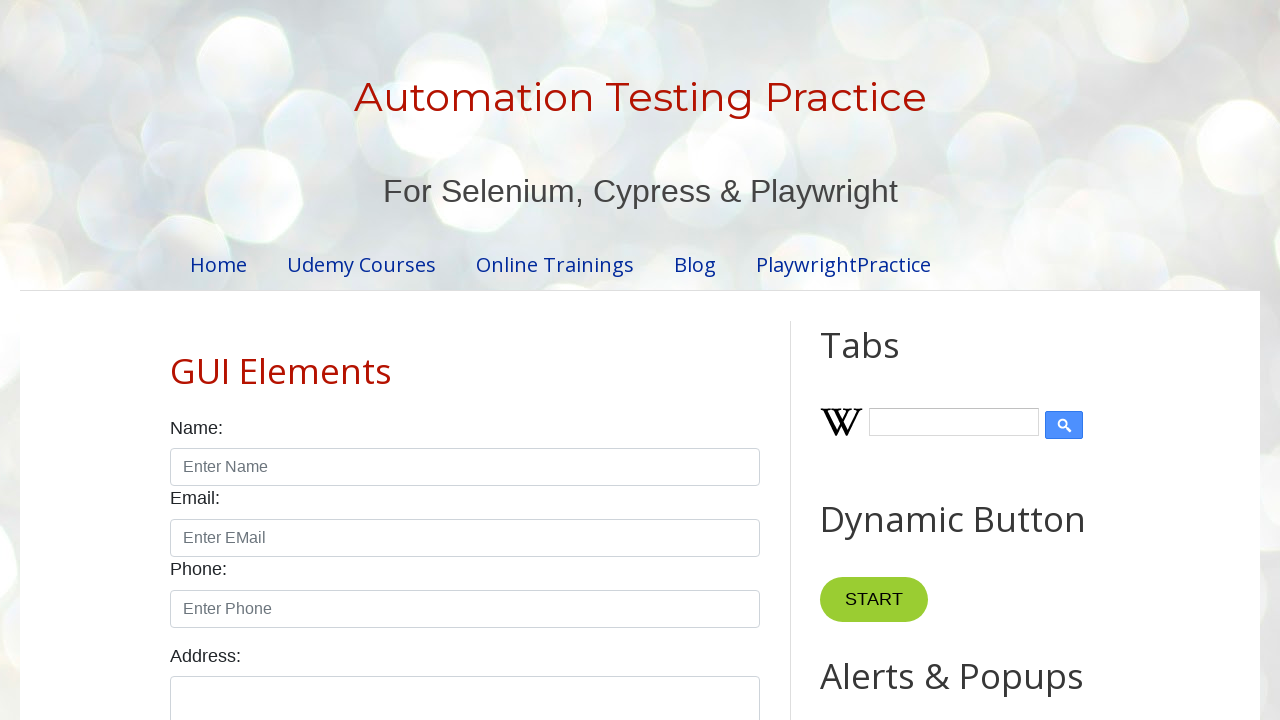

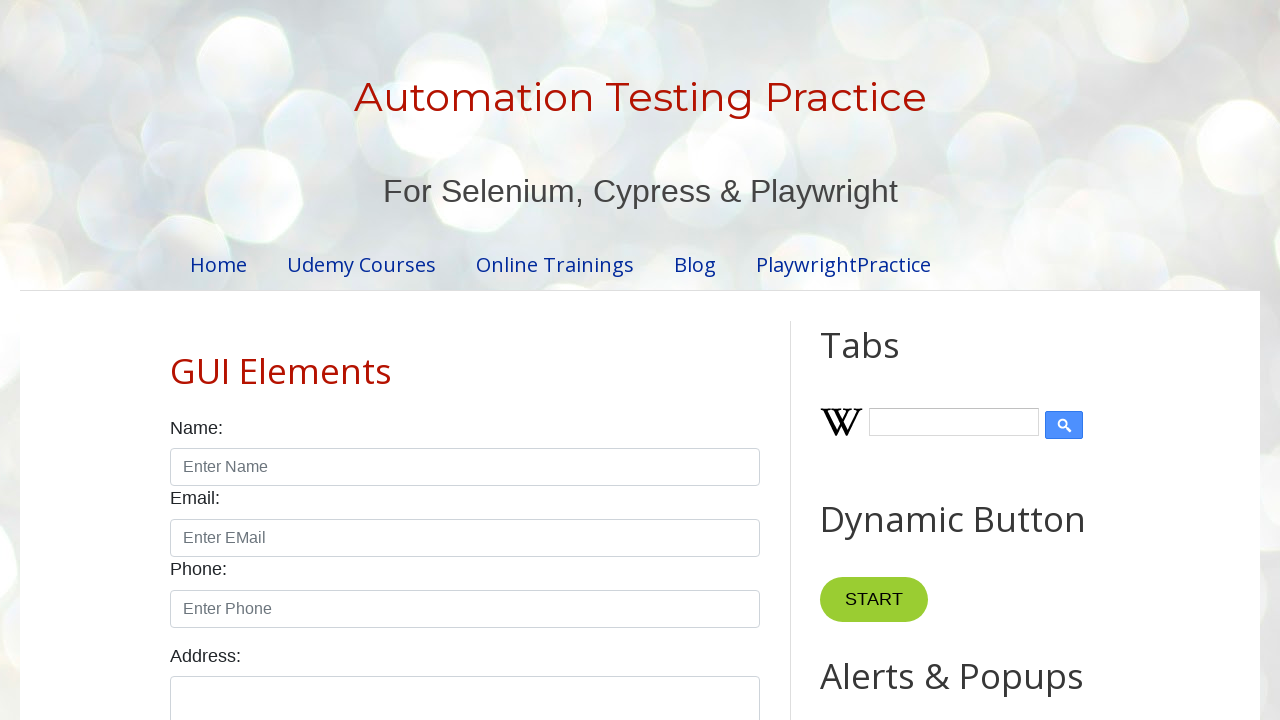